Tests autocomplete functionality by typing partial text, selecting a specific country from the dropdown suggestions, and verifying the selection

Starting URL: https://rahulshettyacademy.com/AutomationPractice/

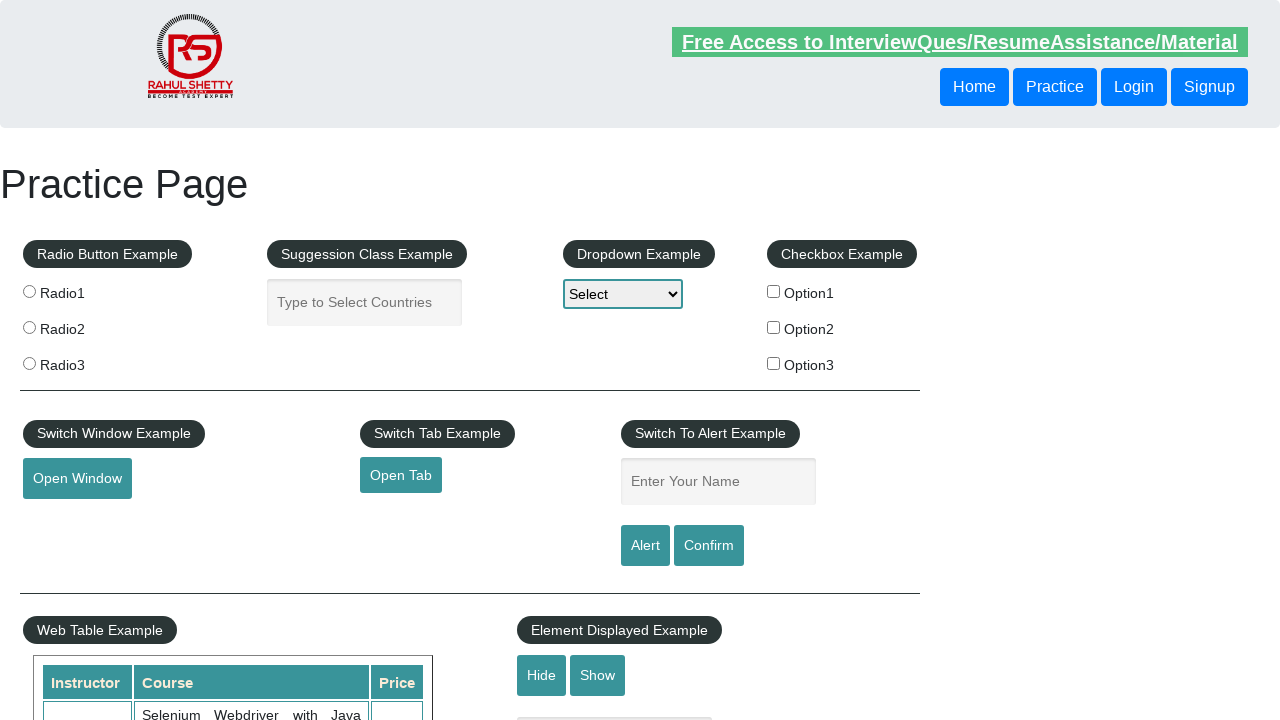

Filled autocomplete field with 'mol' on #autocomplete
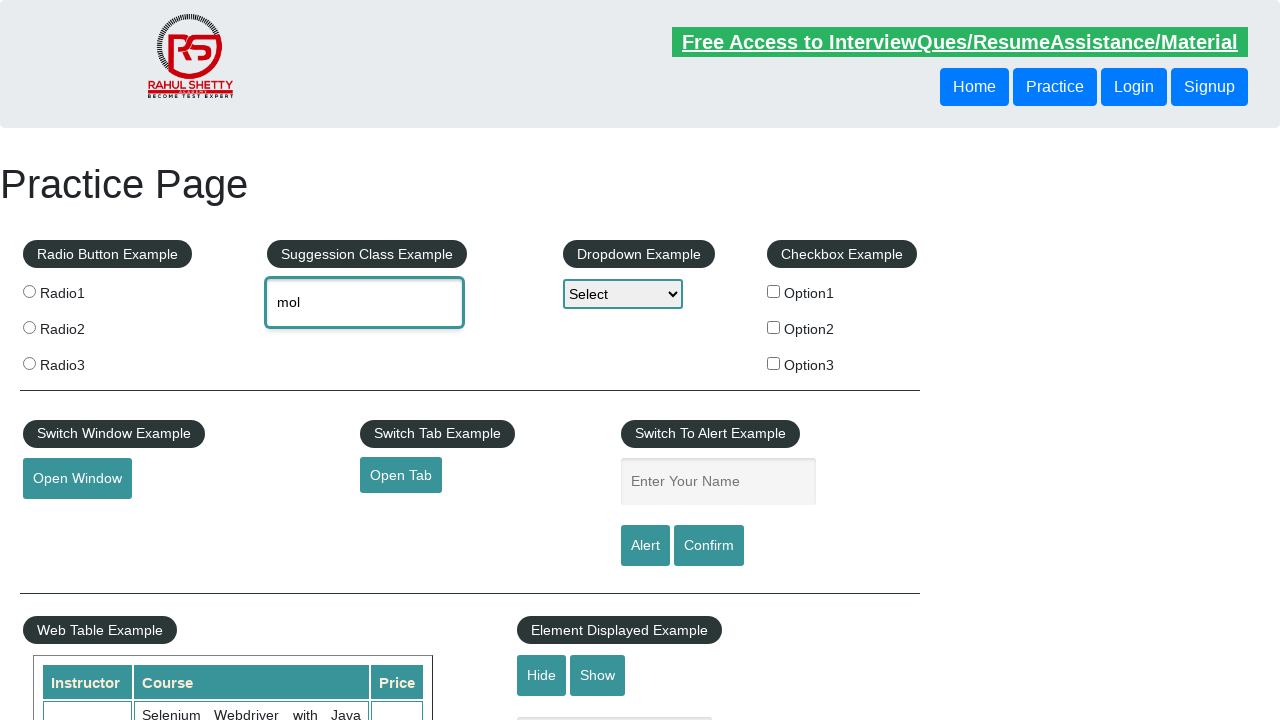

Waited for dropdown suggestions to appear
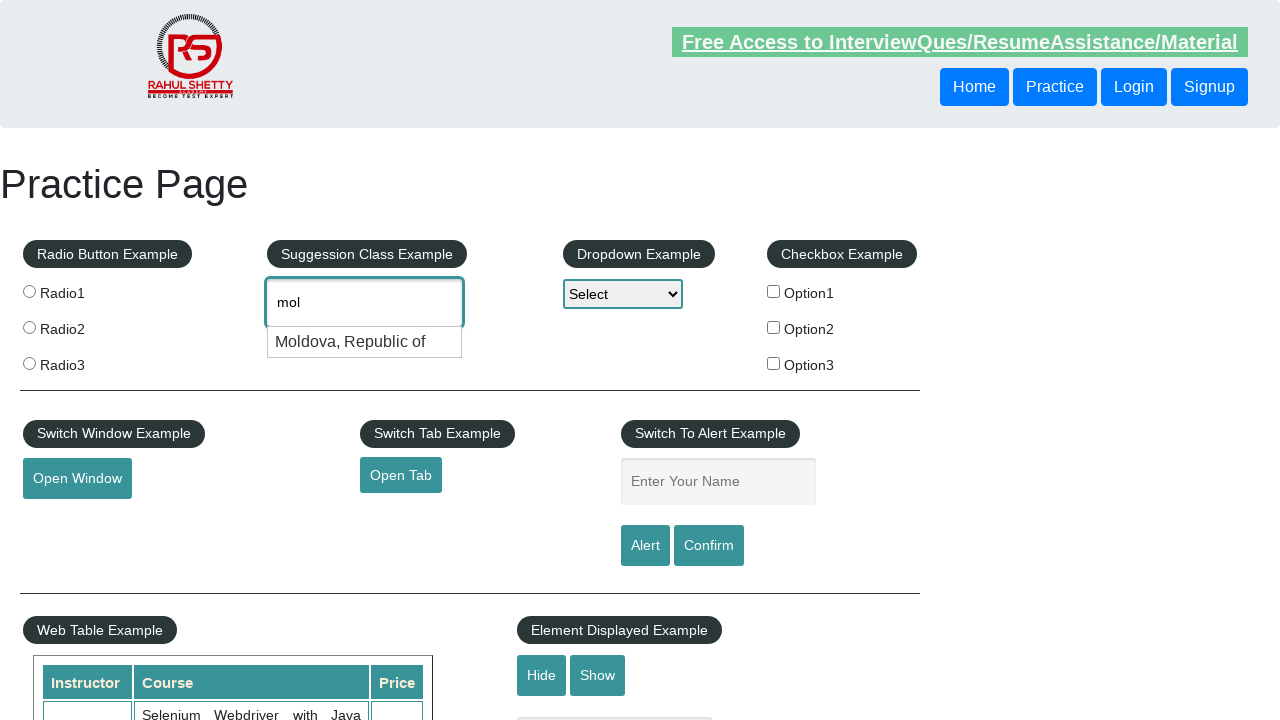

Retrieved all country options from dropdown
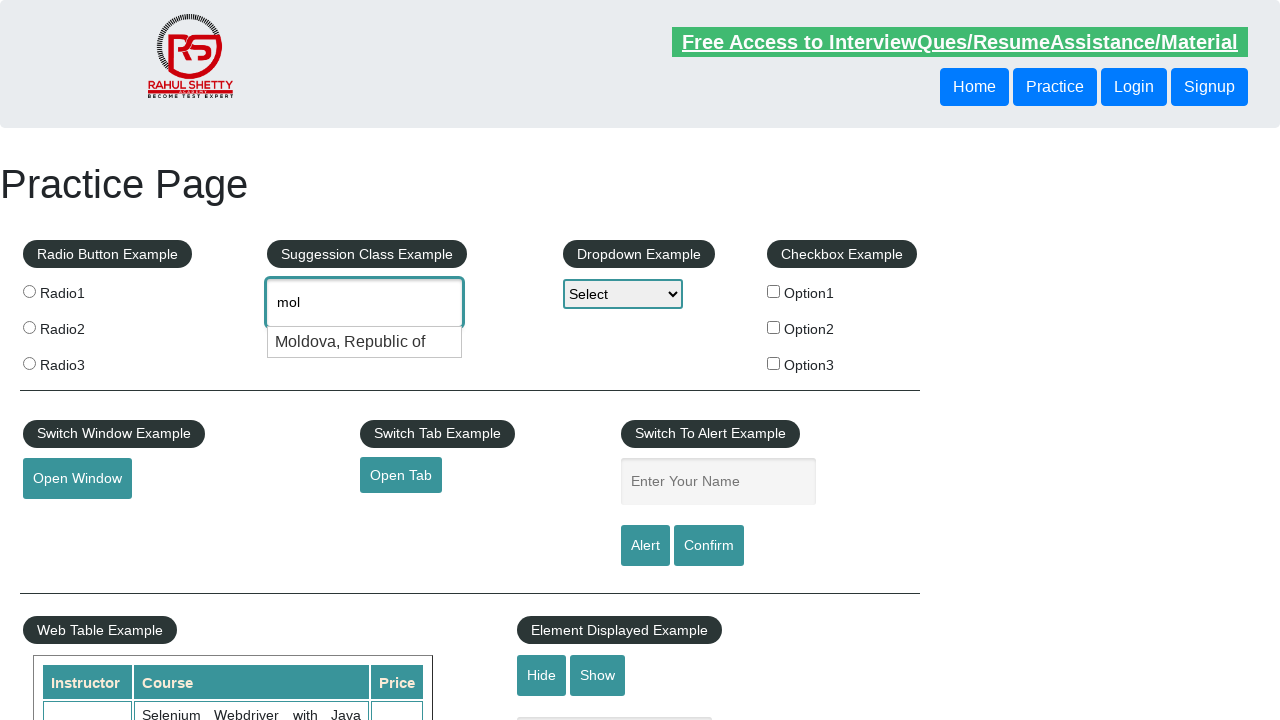

Clicked on 'Moldova, Republic of' from dropdown suggestions at (365, 342) on li[class='ui-menu-item'] div >> nth=0
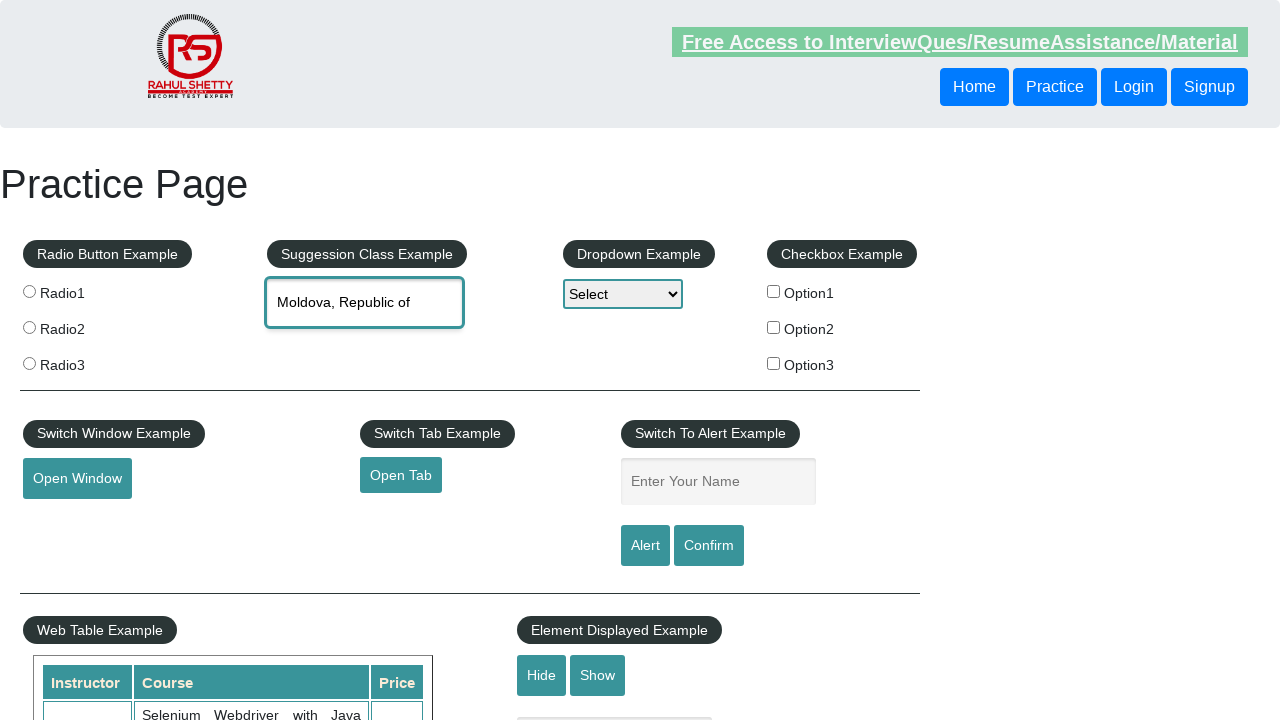

Retrieved selected value from autocomplete field
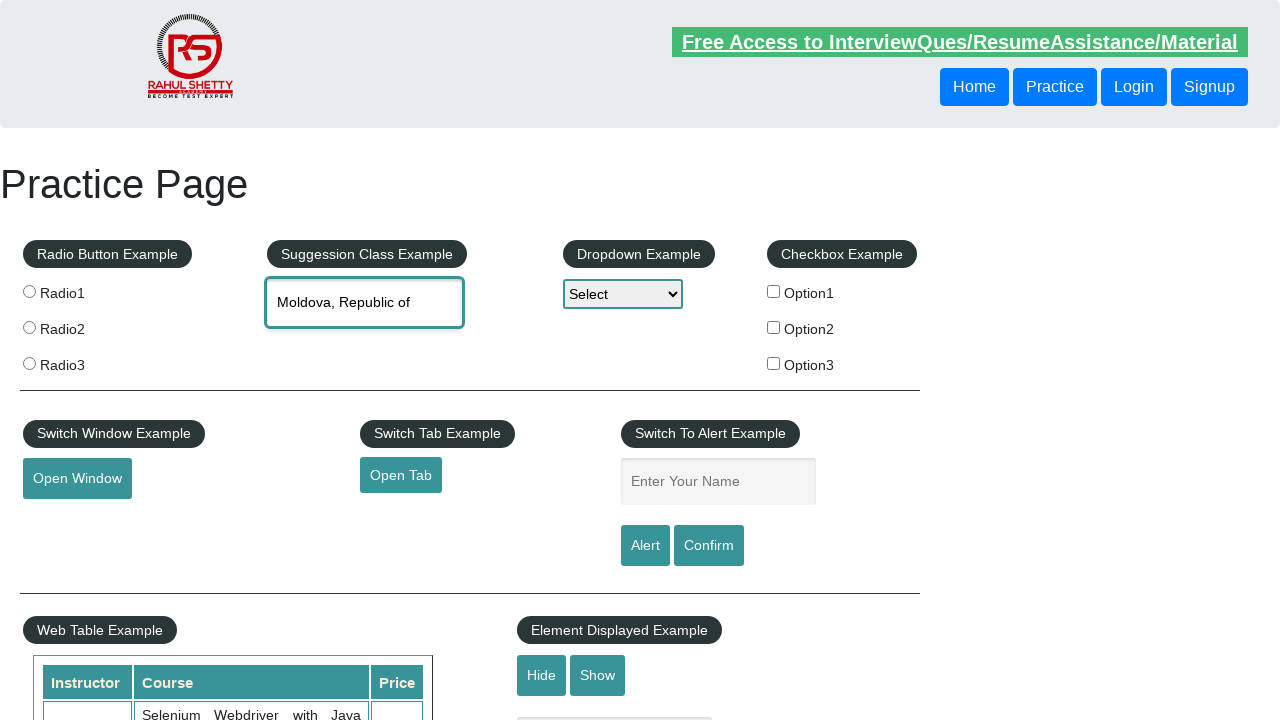

Verified that 'Moldova, Republic of' was correctly selected
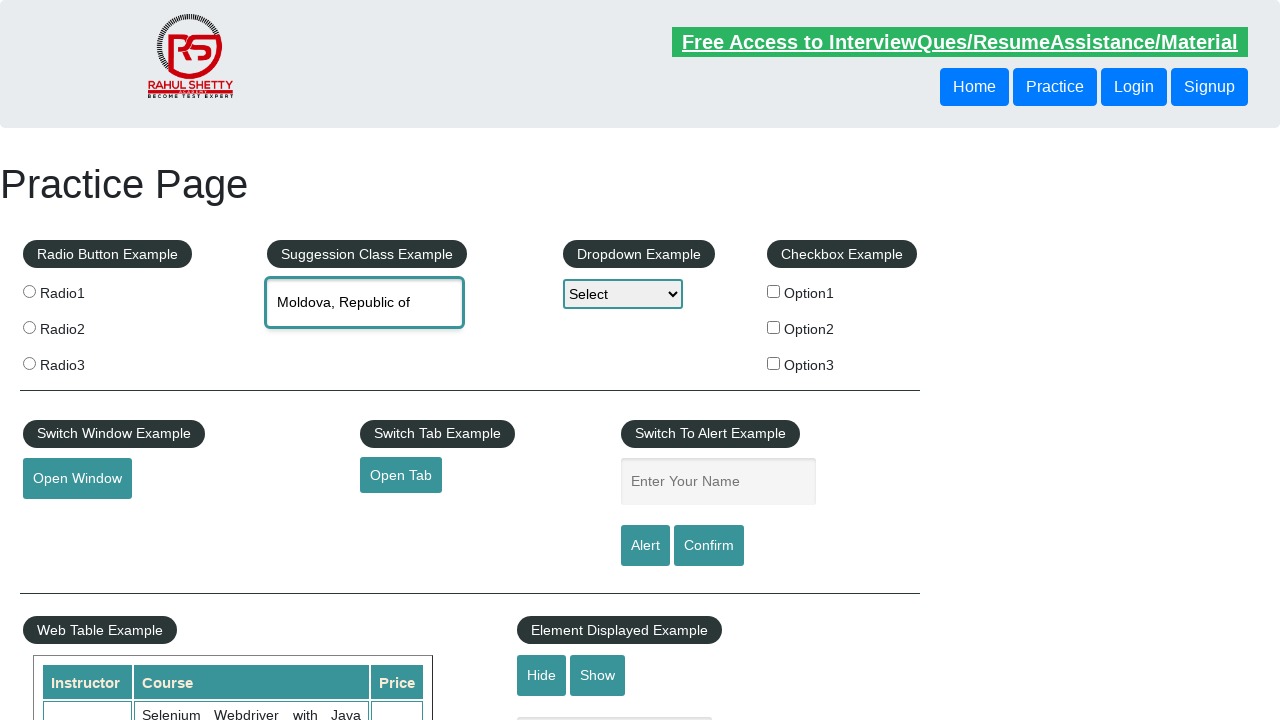

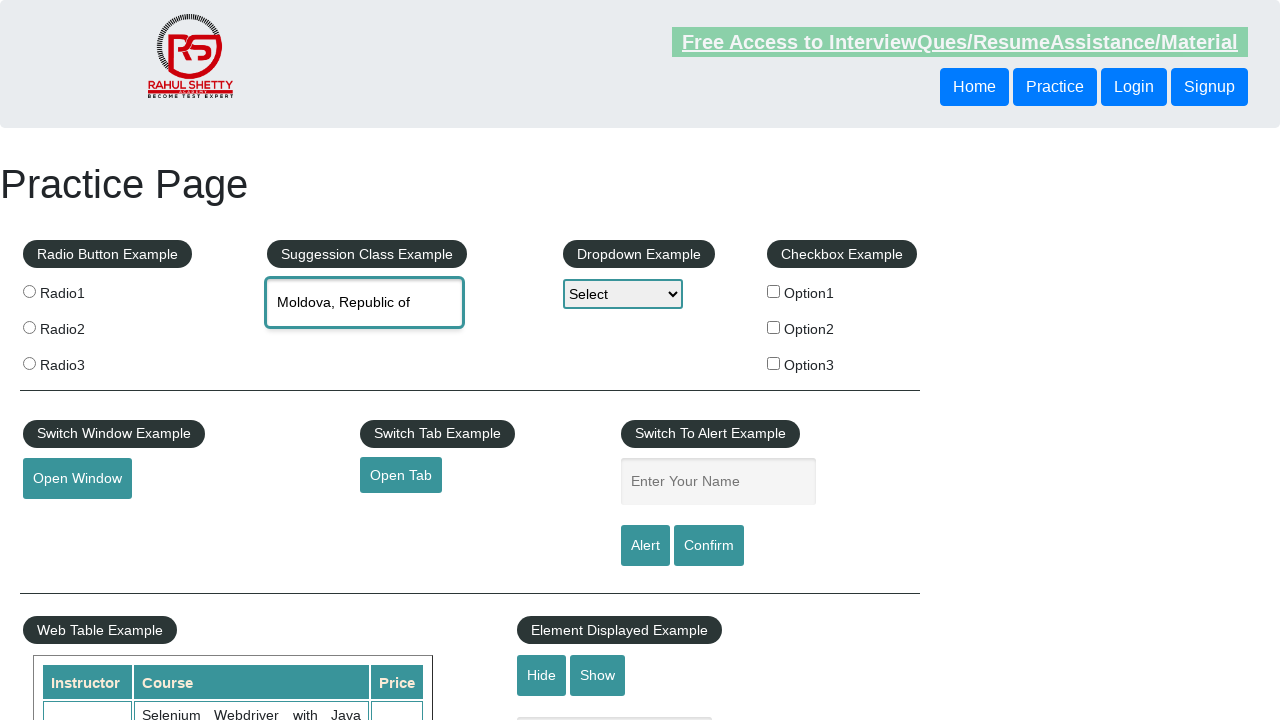